Validates navigation to the "Blog" section by clicking the link in the header and verifying the page redirects correctly

Starting URL: https://www.freerangetesters.com

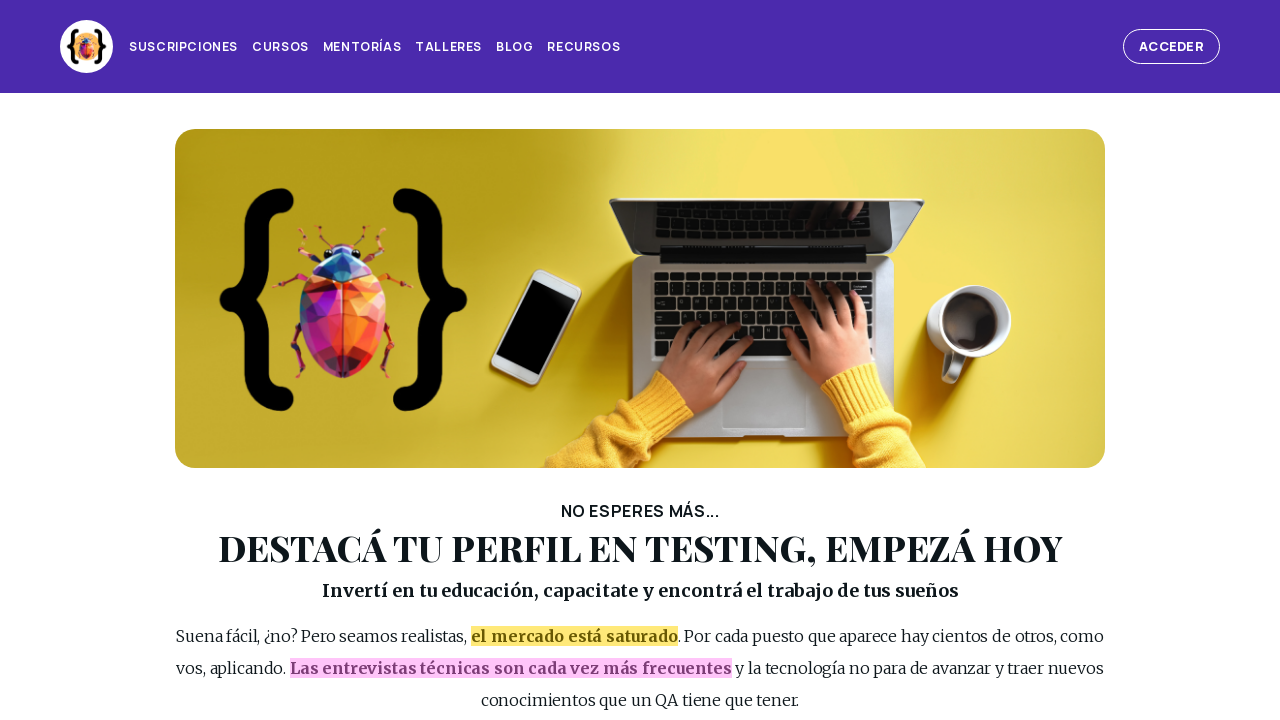

Main page loaded (domcontentloaded state)
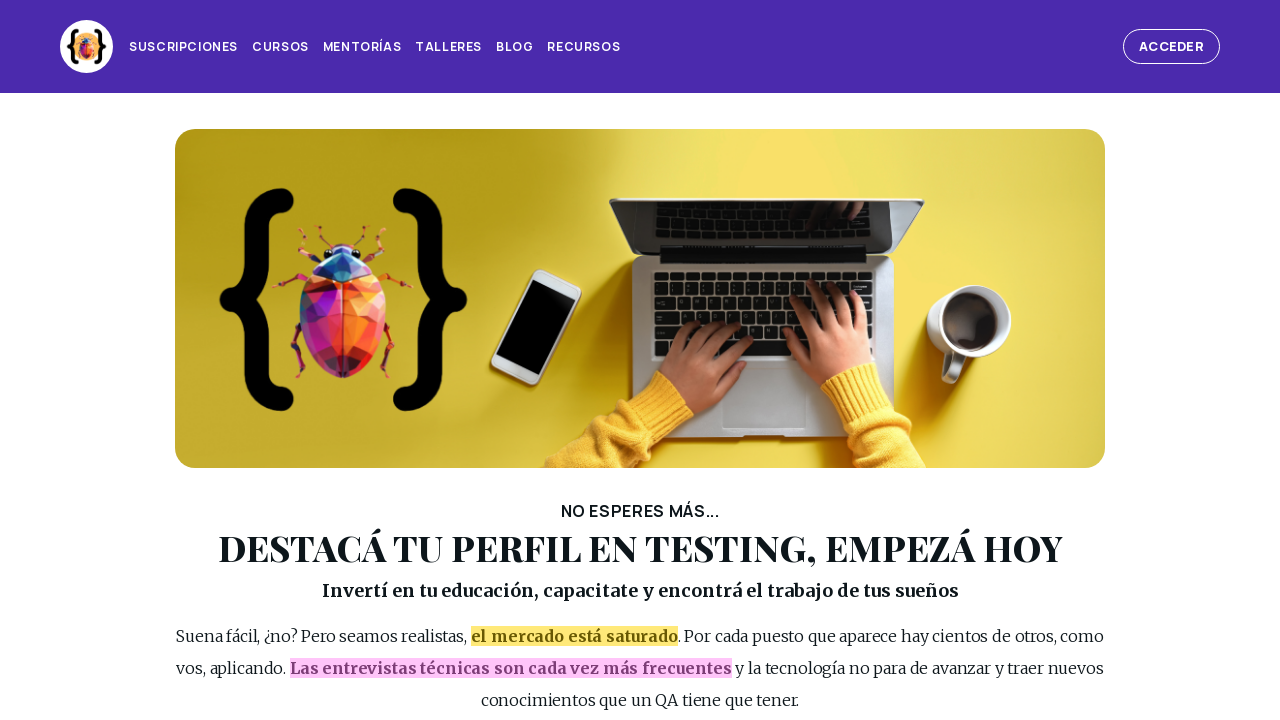

Clicked 'Blog' link in the header at (515, 47) on #page_header >> internal:role=link[name="Blog"s]
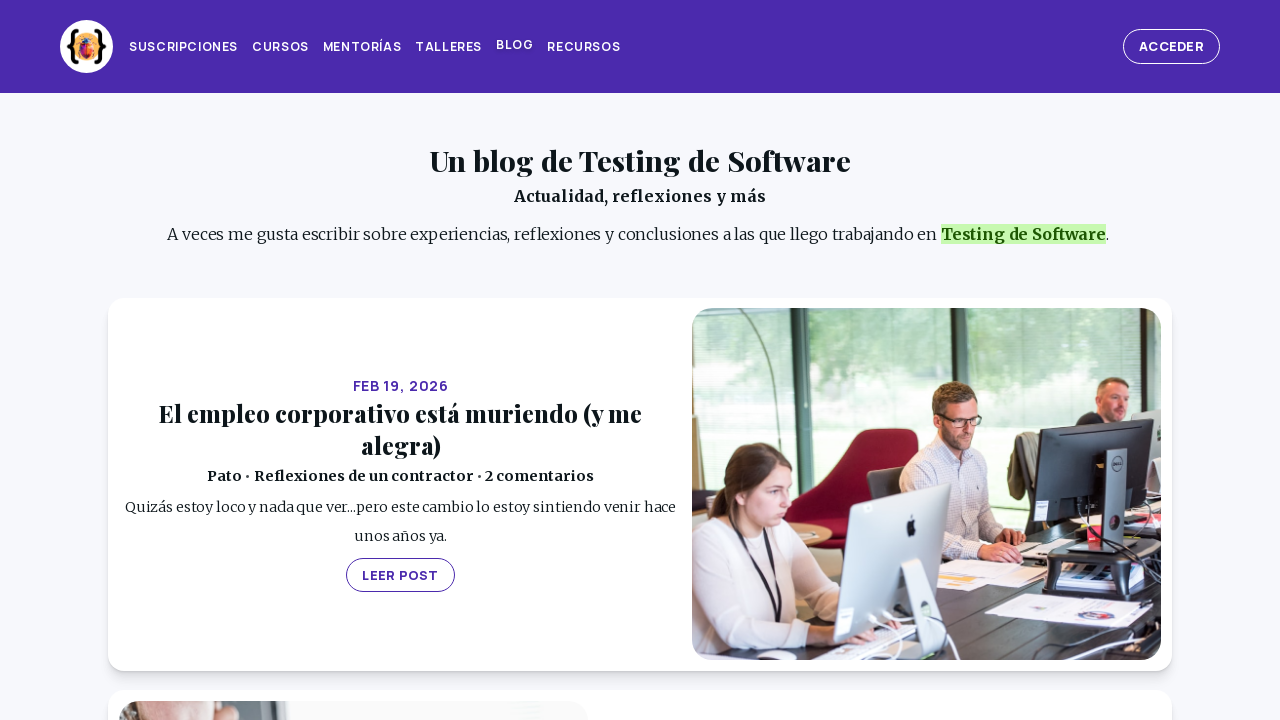

Successfully redirected to Blog page
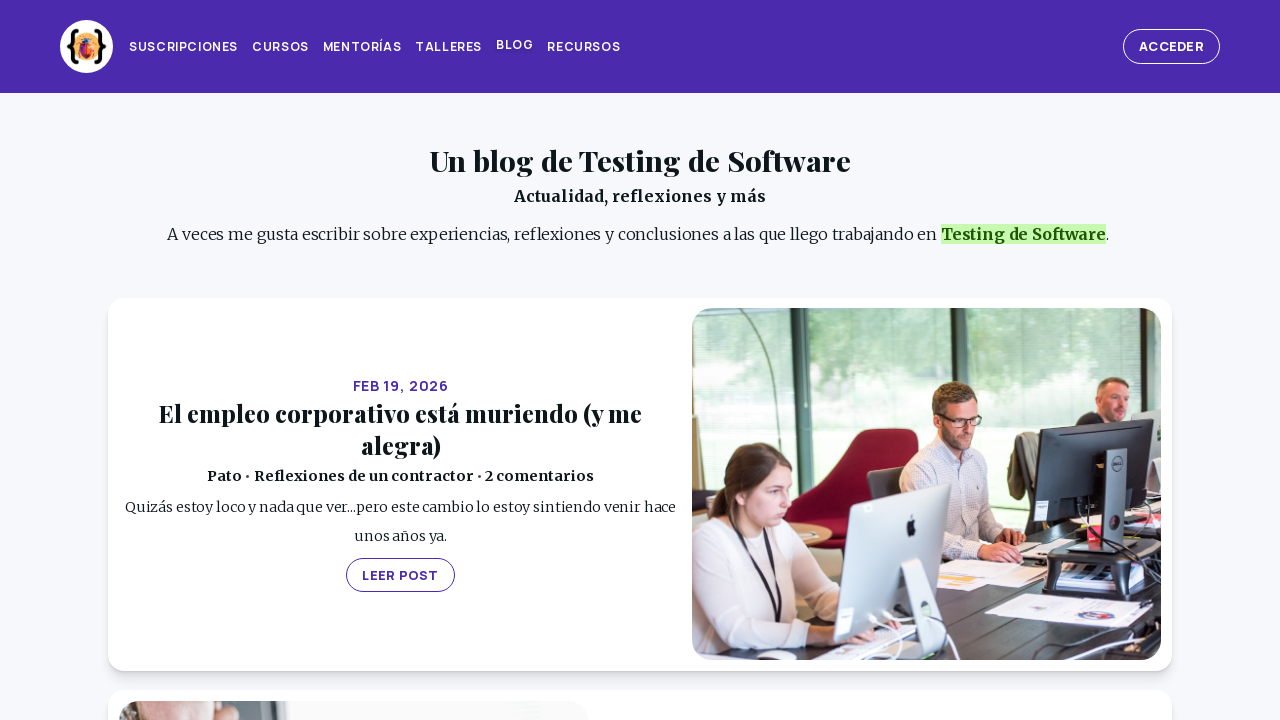

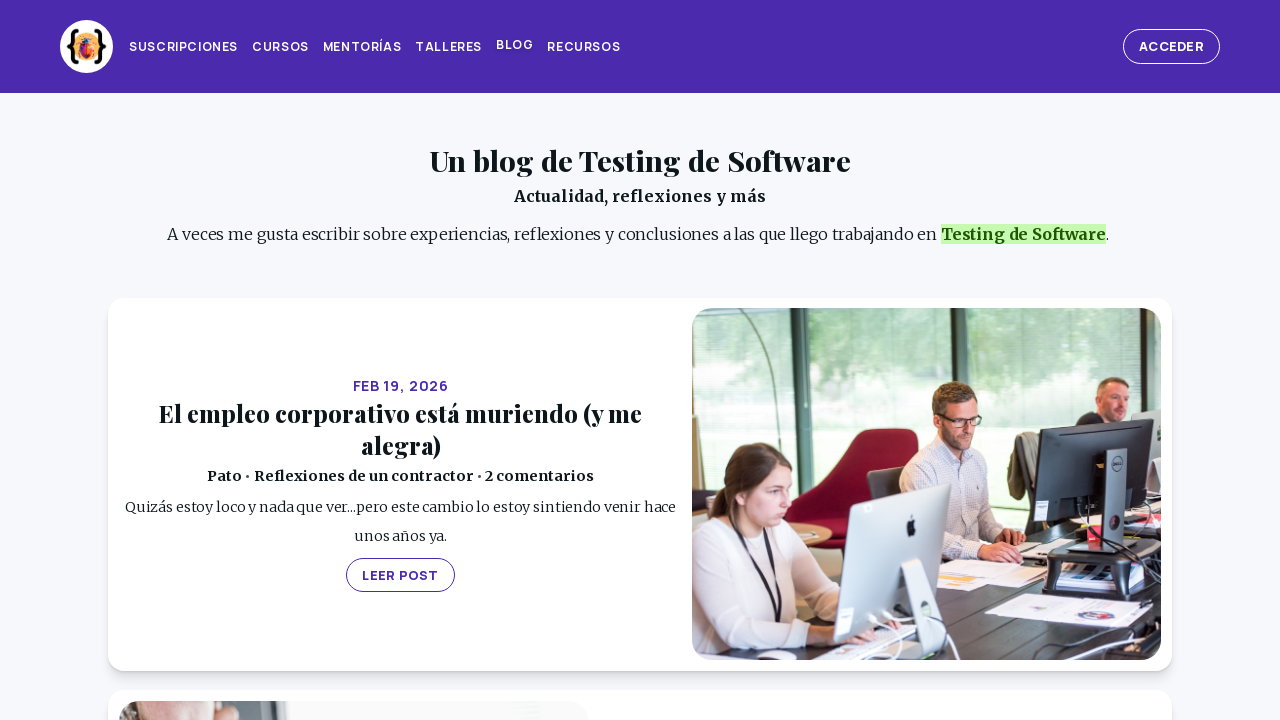